Tests ABC navigation submenu by browsing languages and clicking on letter C to filter languages starting with that letter.

Starting URL: http://www.99-bottles-of-beer.net/

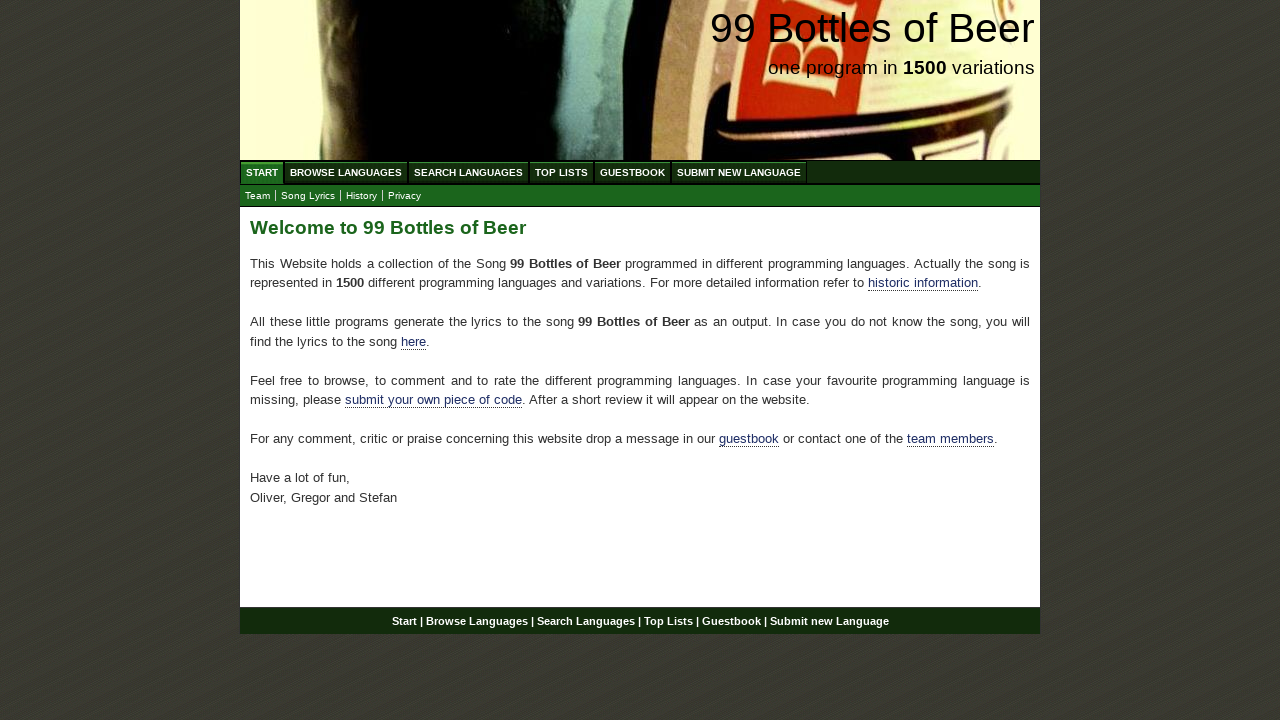

Clicked on Browse Languages menu at (346, 172) on xpath=//div[@id = 'navigation']//a[@href = '/abc.html']
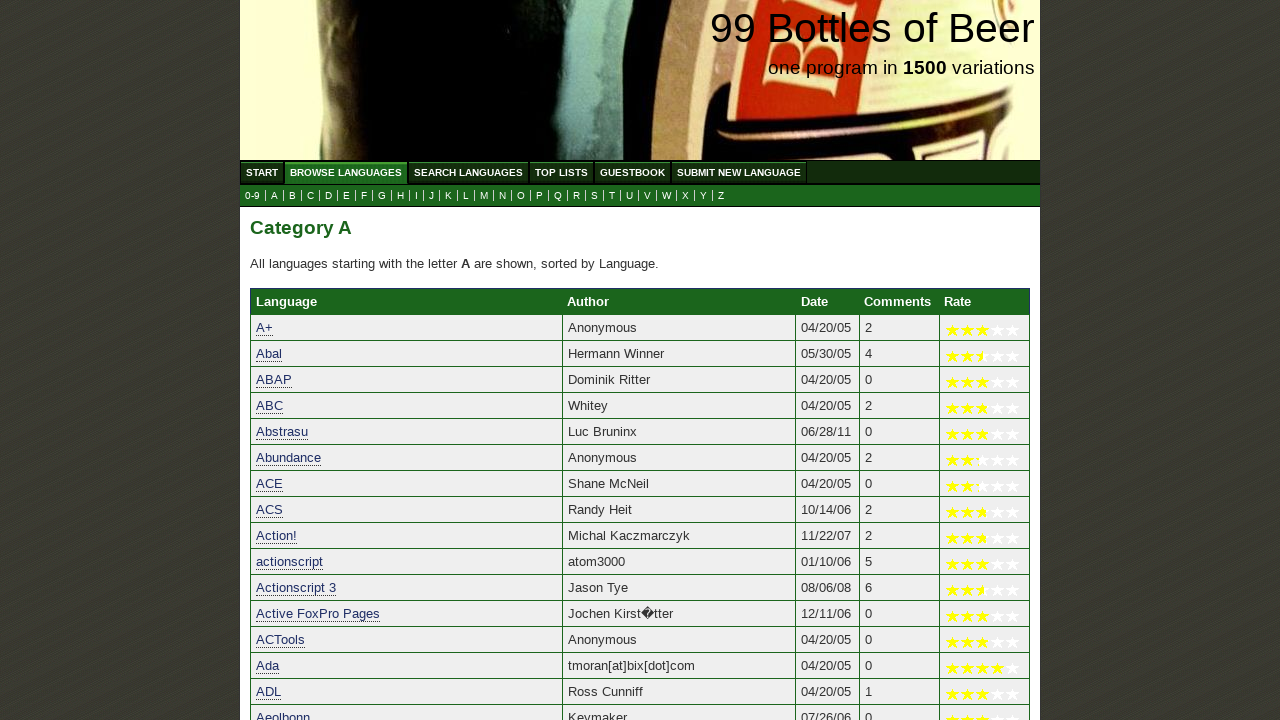

ABC navigation page loaded
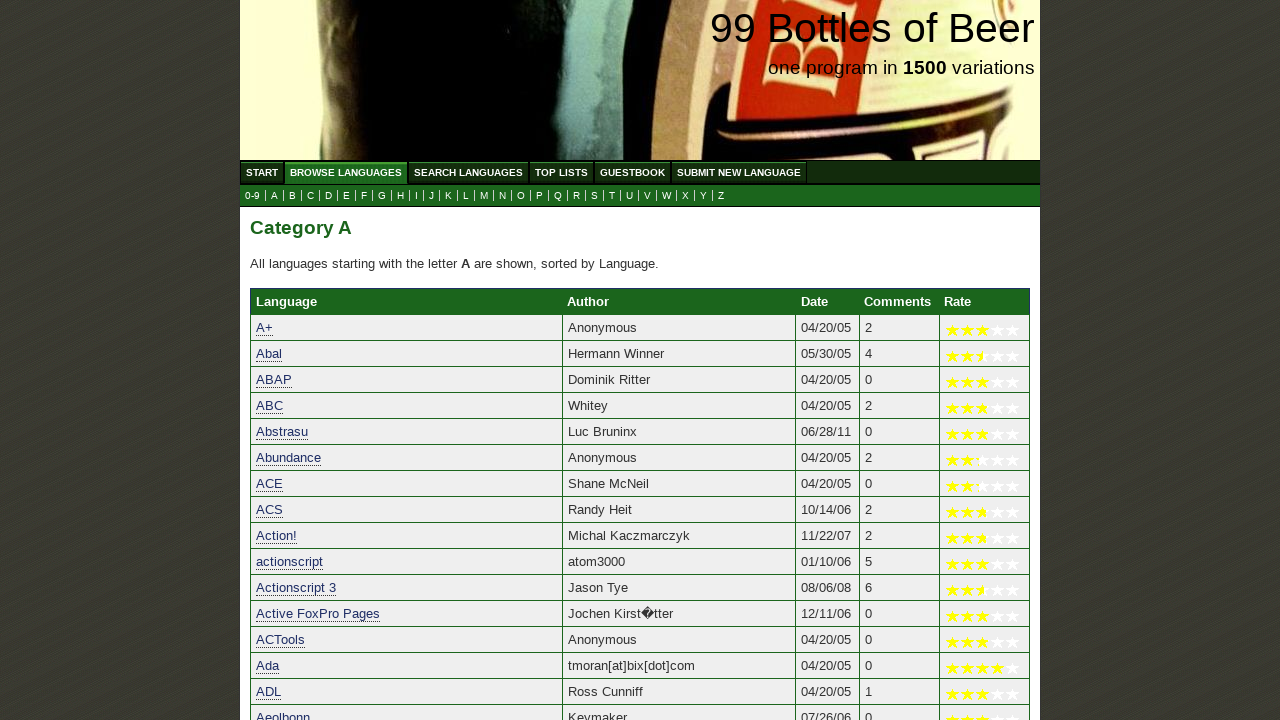

Clicked on letter C in submenu to filter languages at (310, 196) on xpath=//ul[@id = 'submenu']//a[@href='c.html']
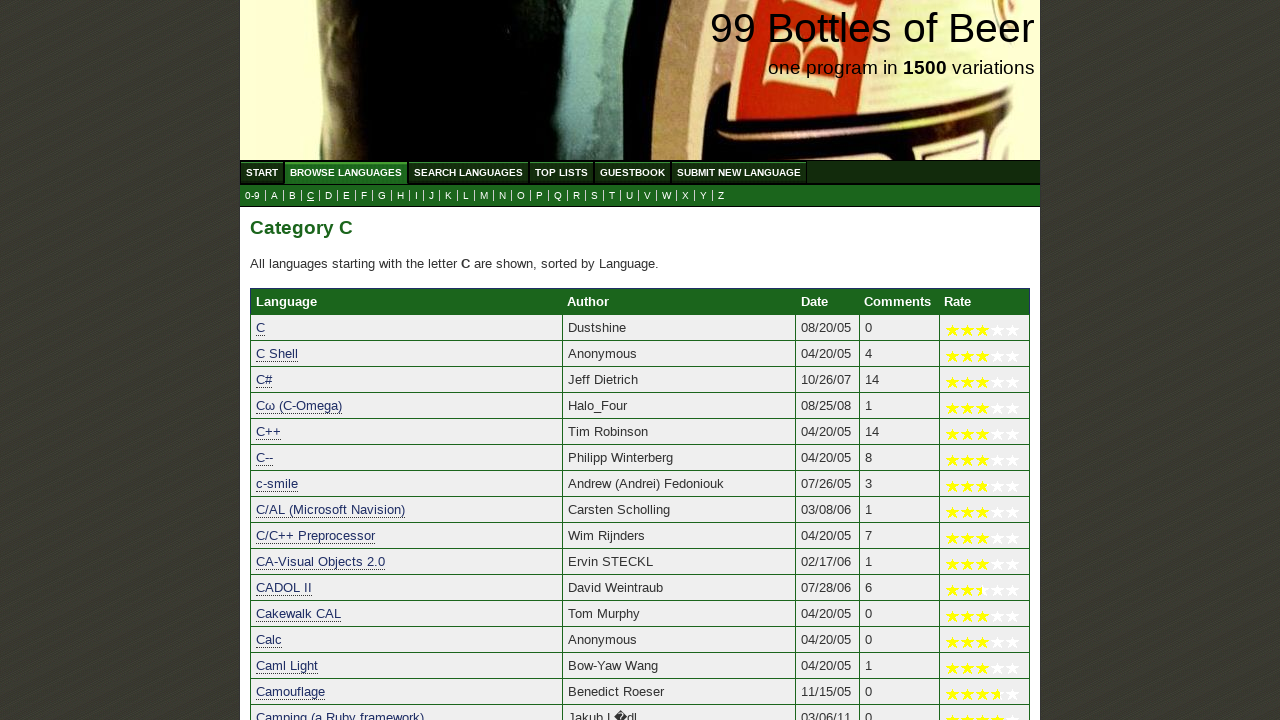

Languages starting with letter C loaded in table
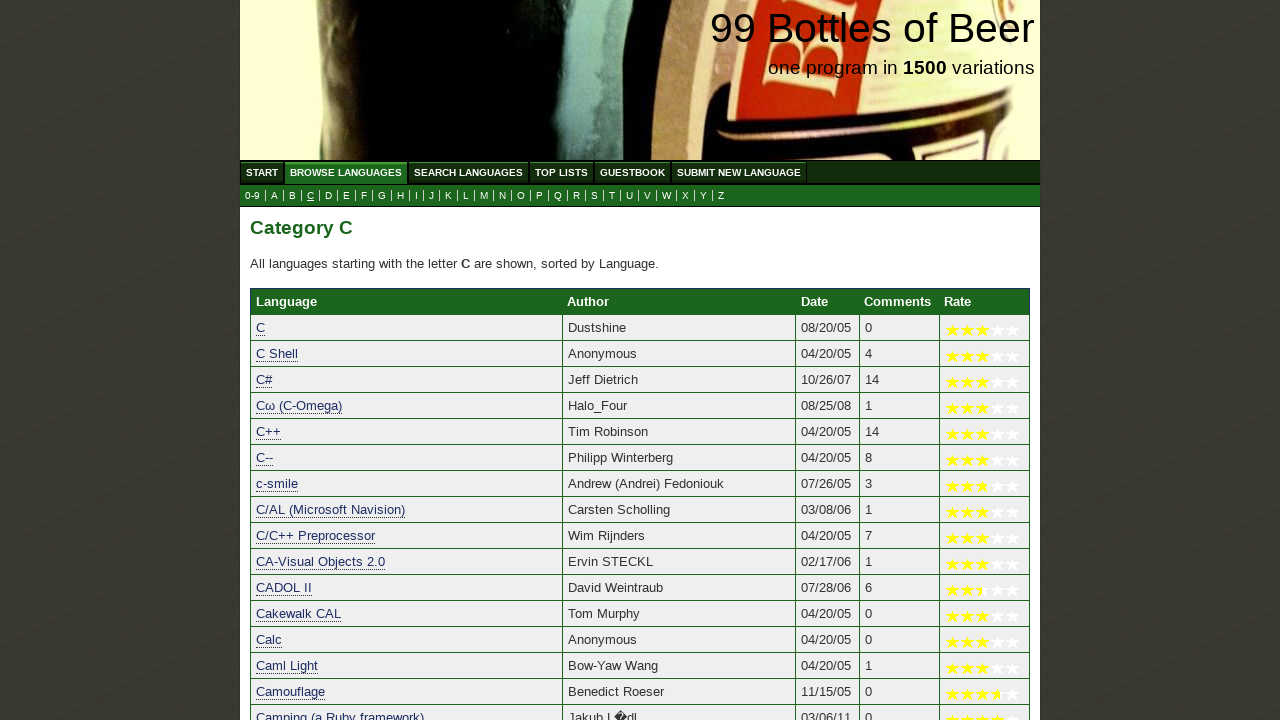

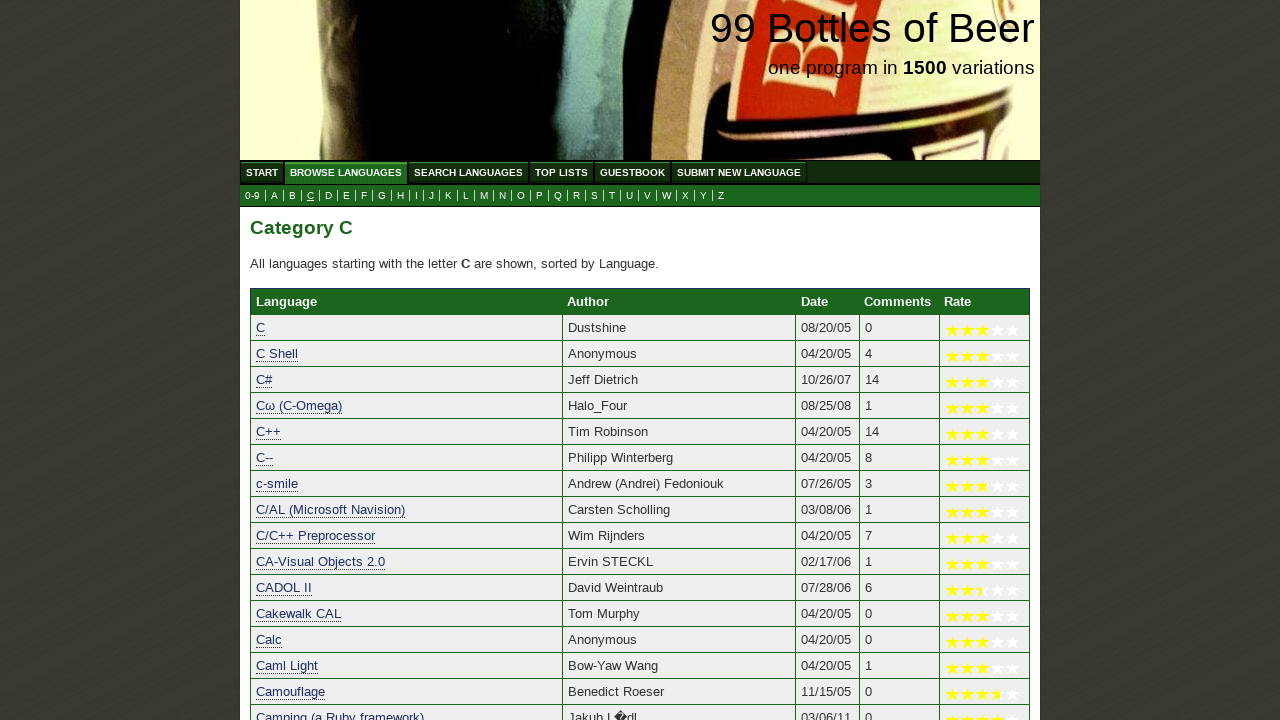